Tests window handling functionality by opening new windows, switching between them, interacting with elements in different windows, and closing child windows

Starting URL: https://www.leafground.com/window.xhtml

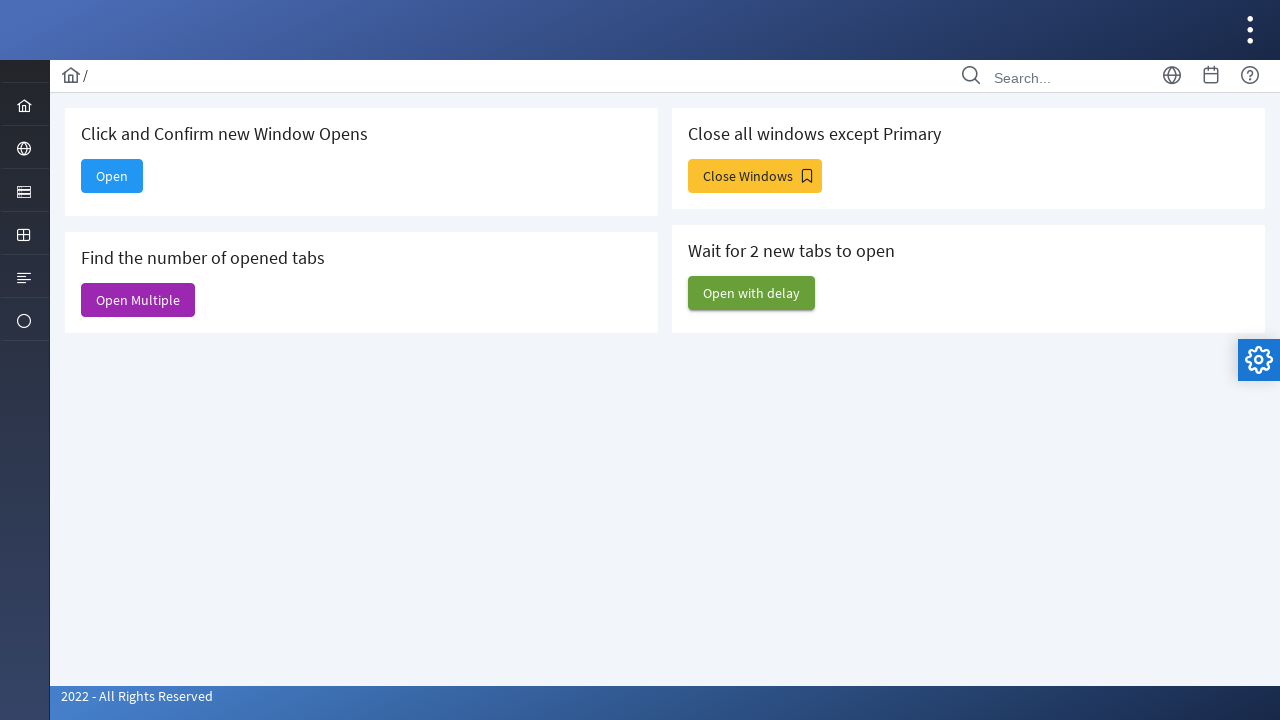

Clicked 'Open' button to open a new window at (112, 176) on text='Open'
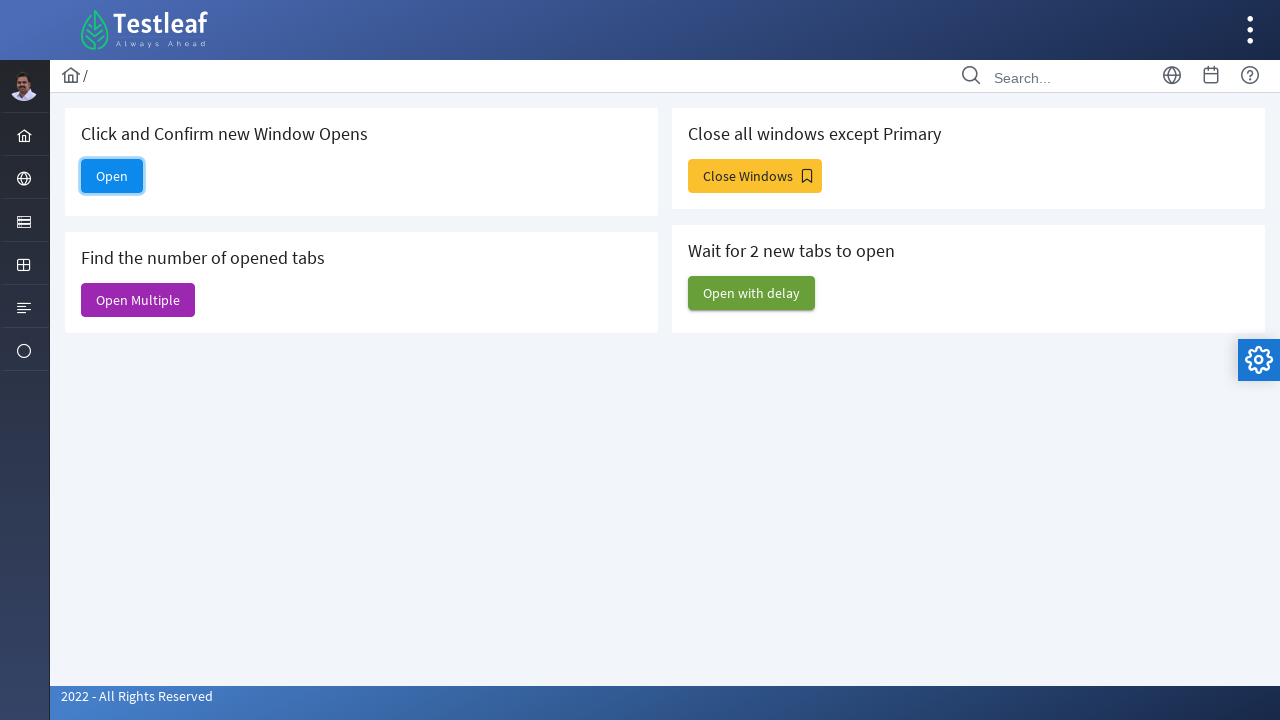

New window opened and captured
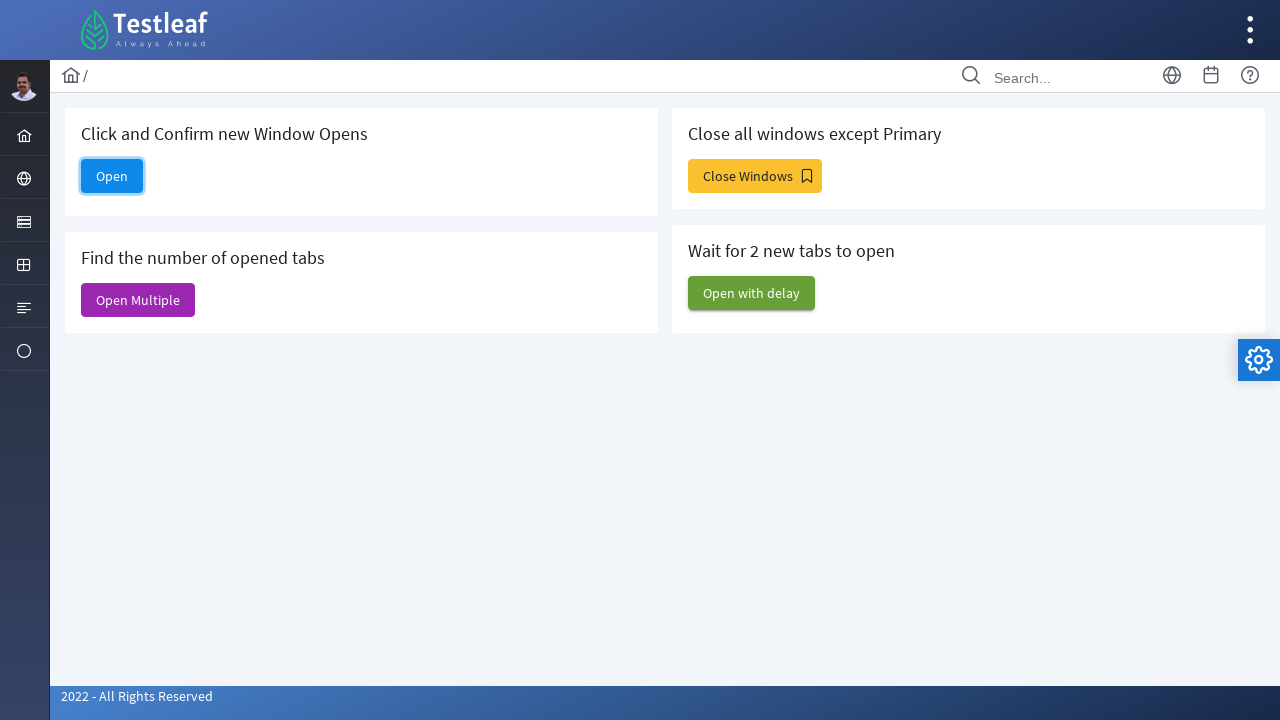

Filled email field in new window with 'hello@world.com' on #email
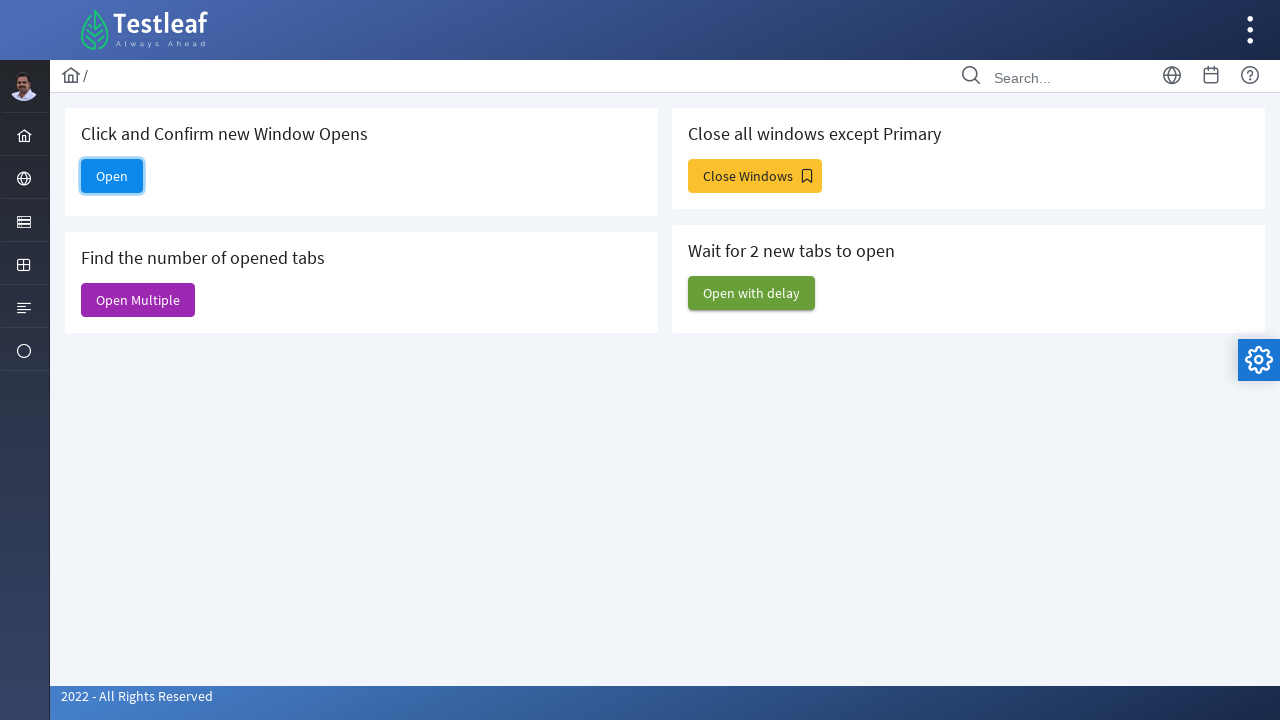

Closed the new window
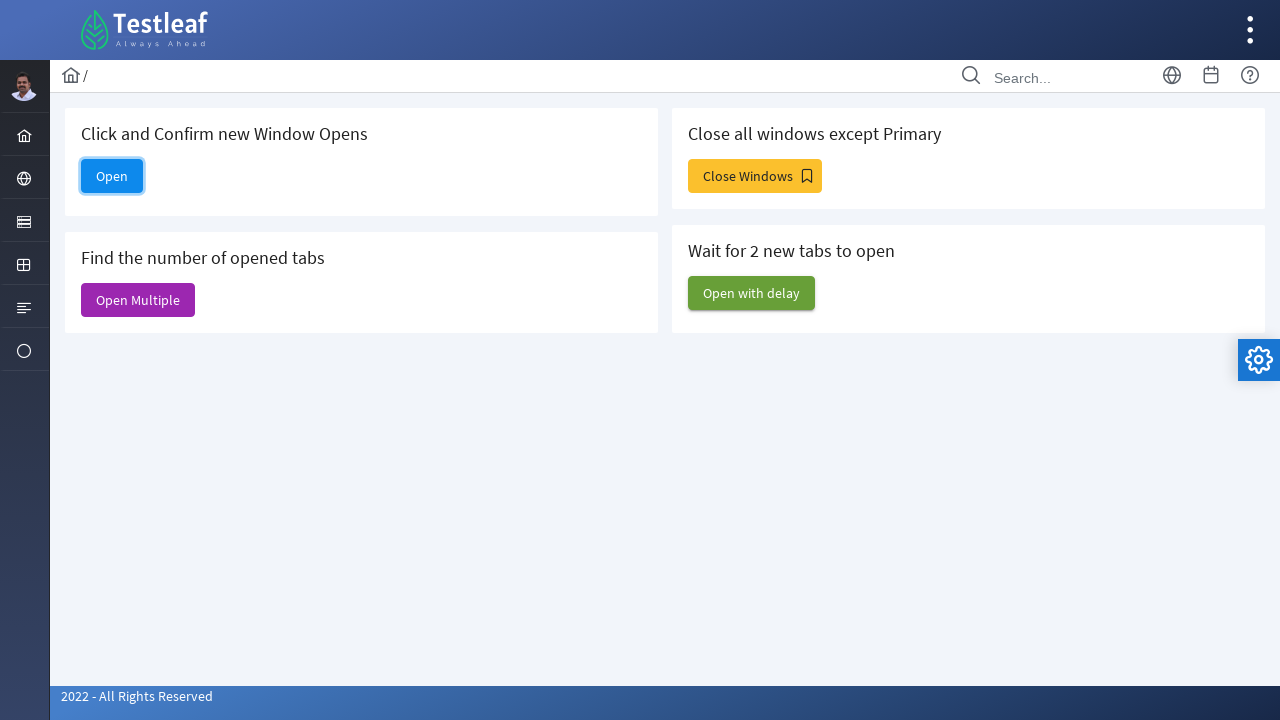

Clicked 'Open Multiple' button on main page at (138, 300) on text='Open Multiple'
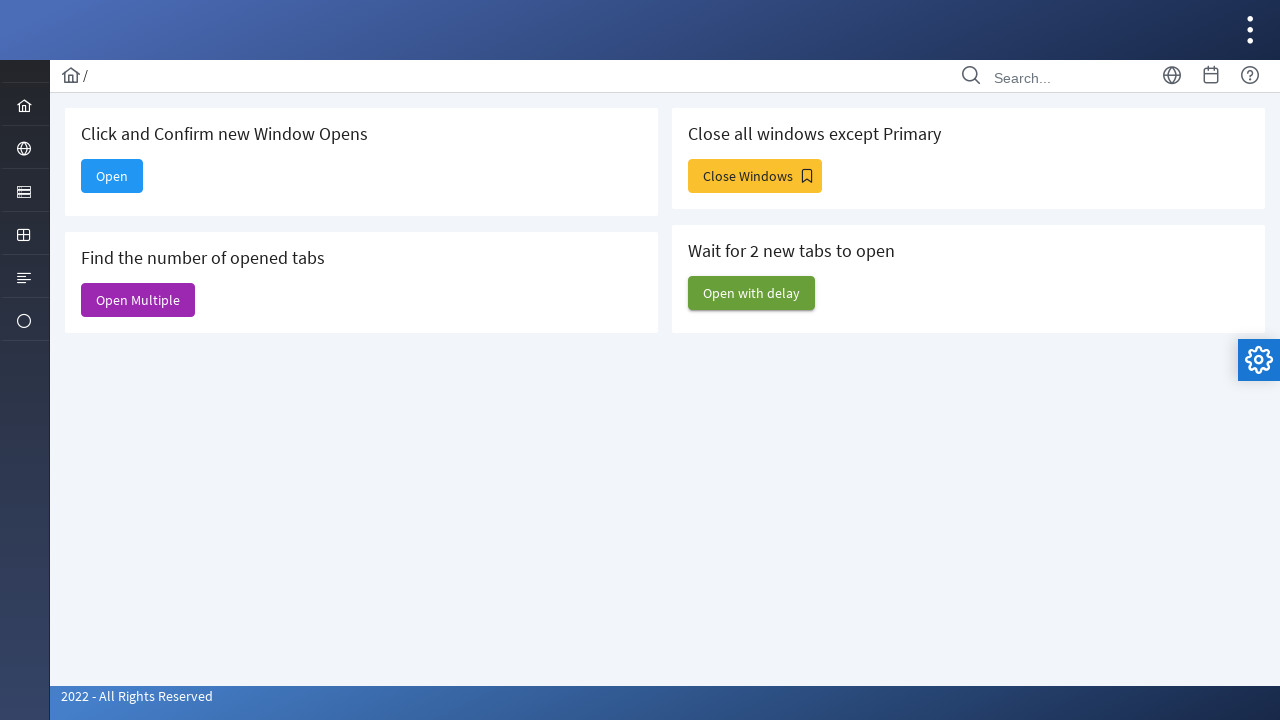

Waited for multiple windows to open
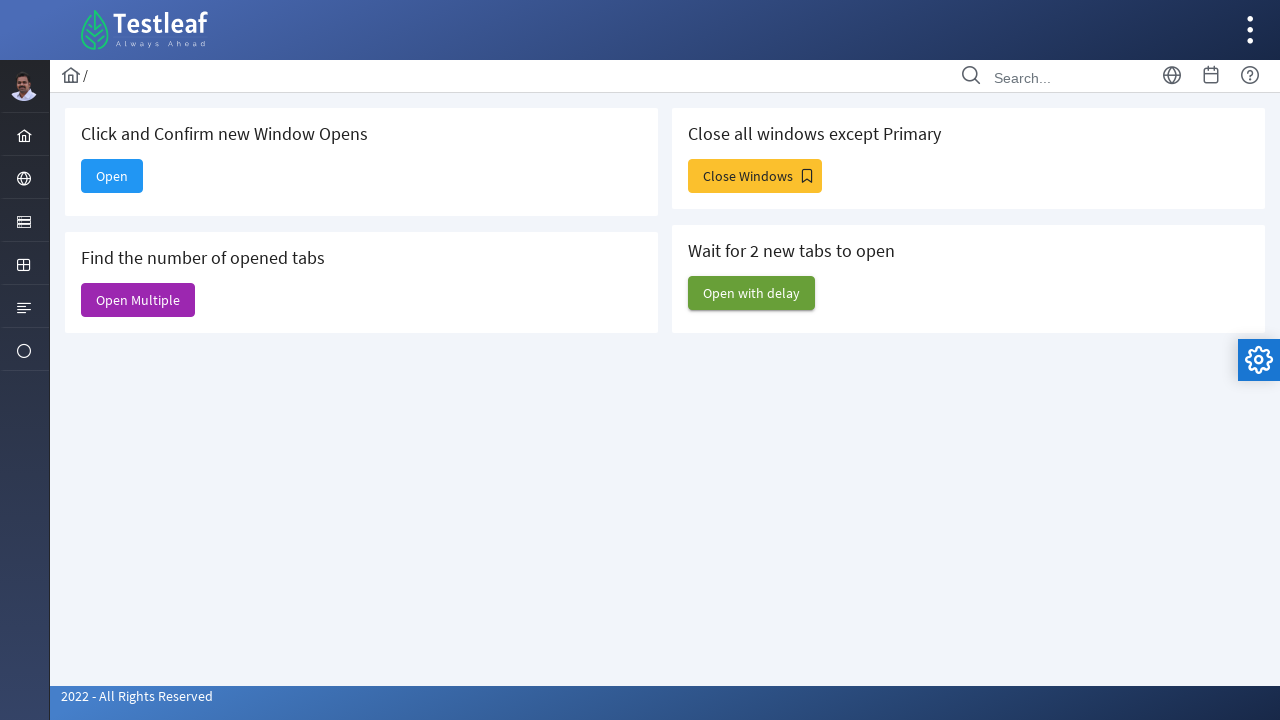

Retrieved all open windows - total count: 6
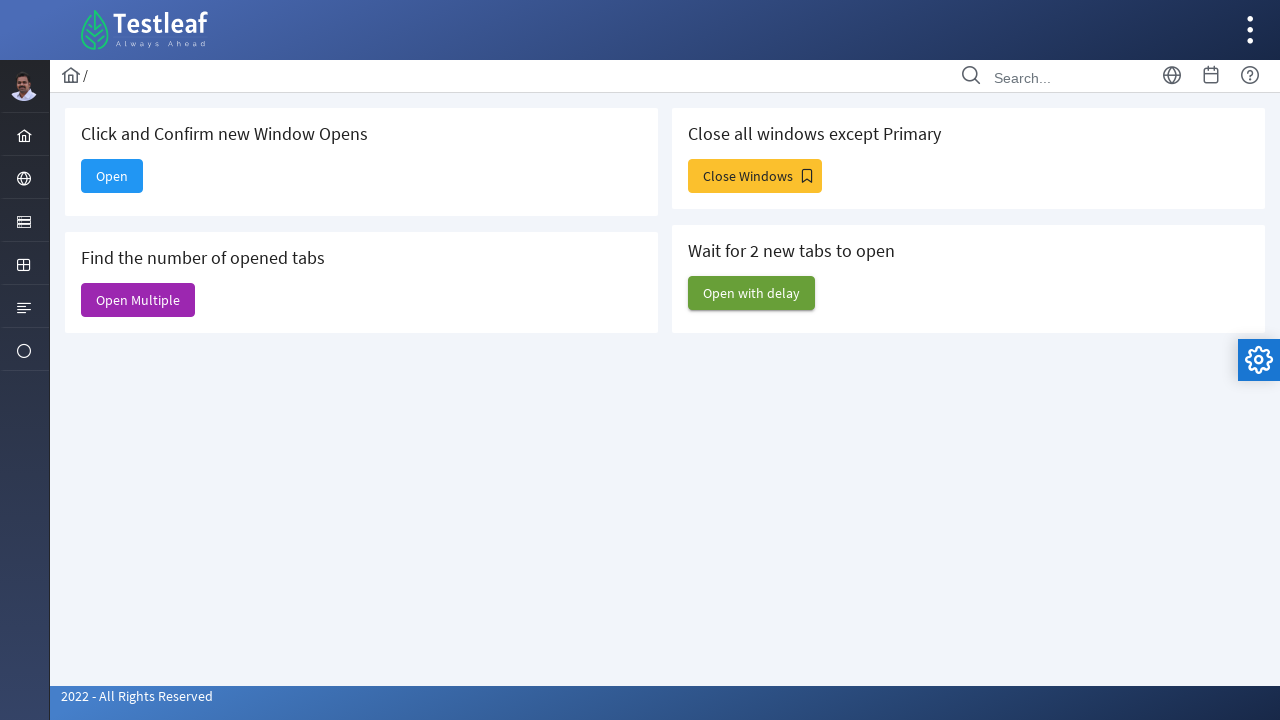

Clicked 'Close Windows' button at (755, 176) on text='Close Windows'
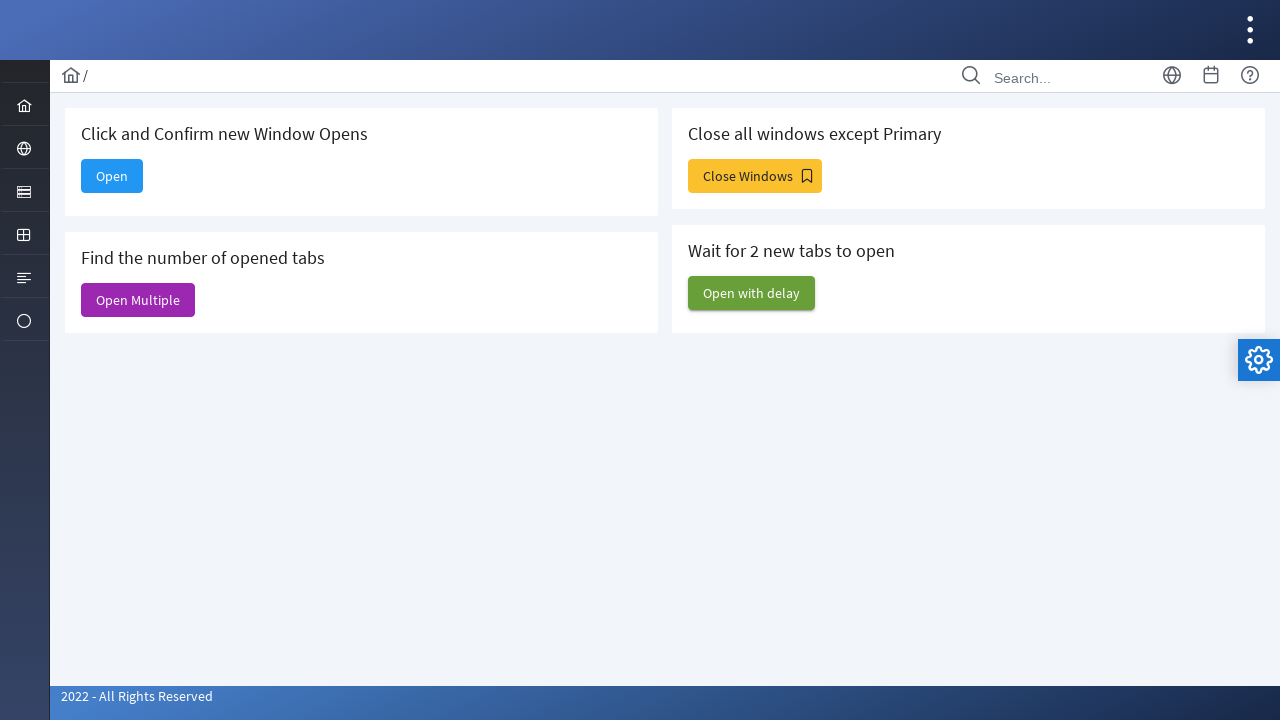

Waited for windows to be processed after 'Close Windows' action
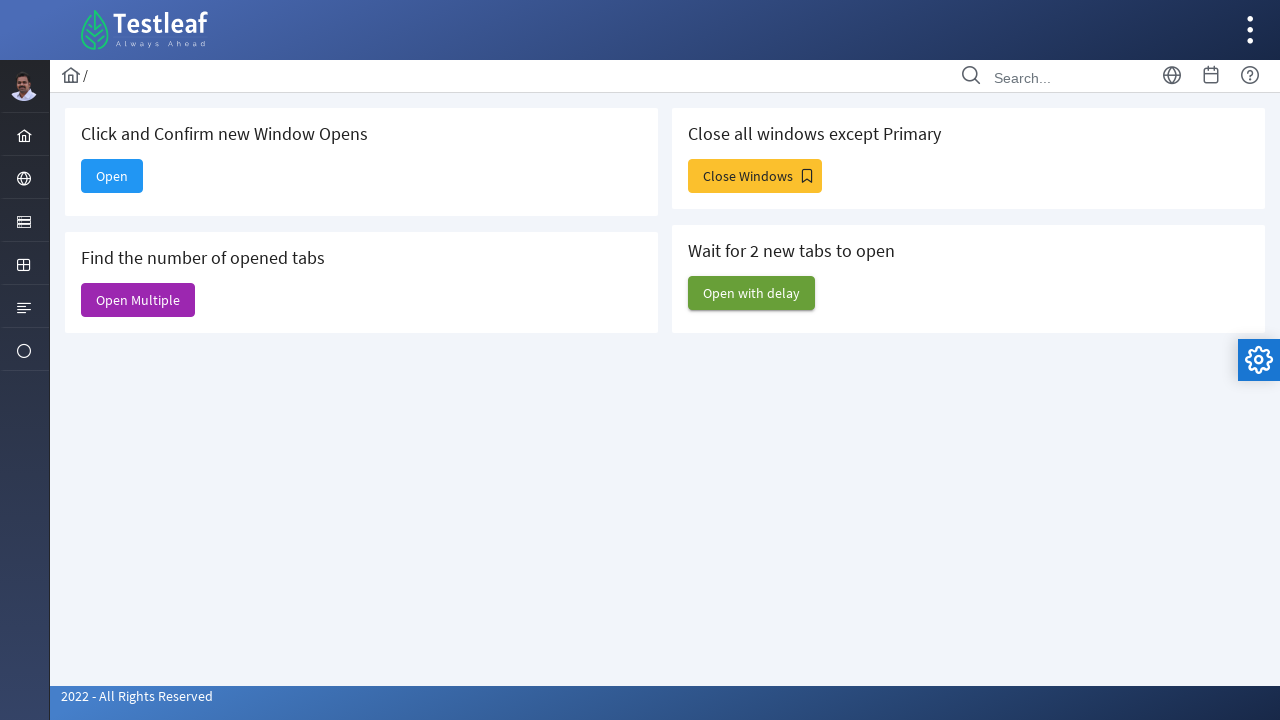

Closed a child window
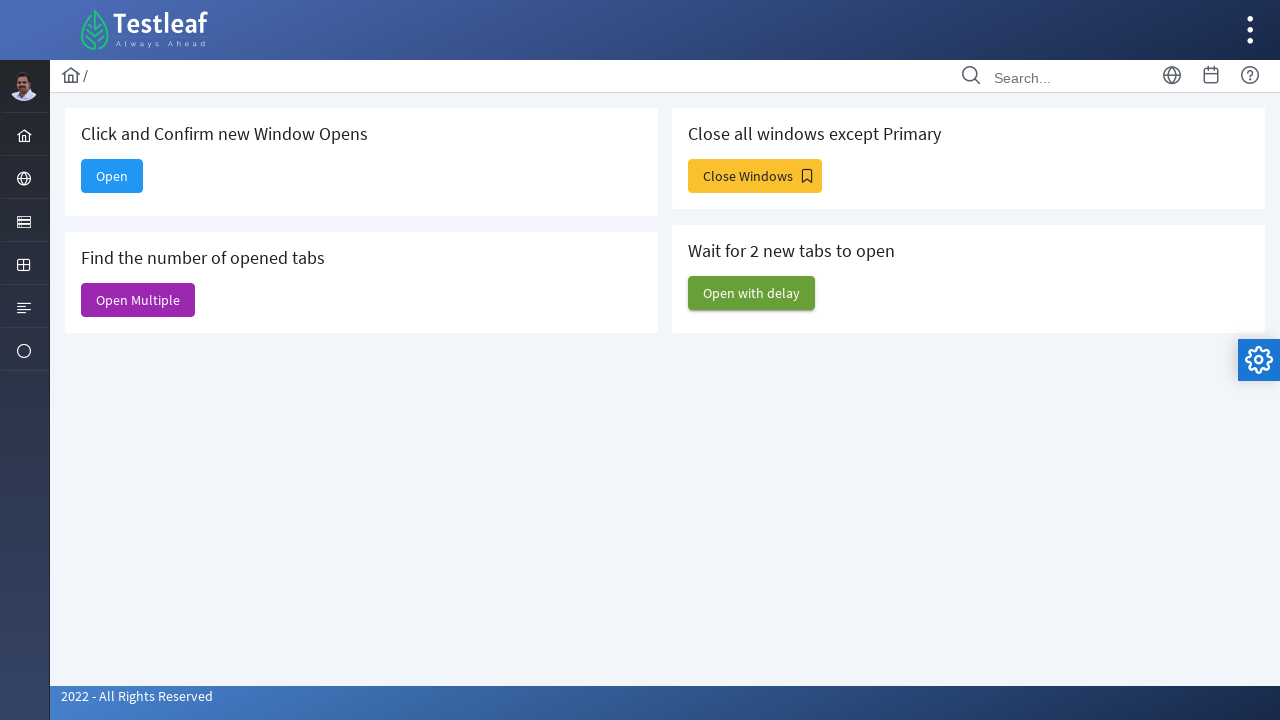

Closed a child window
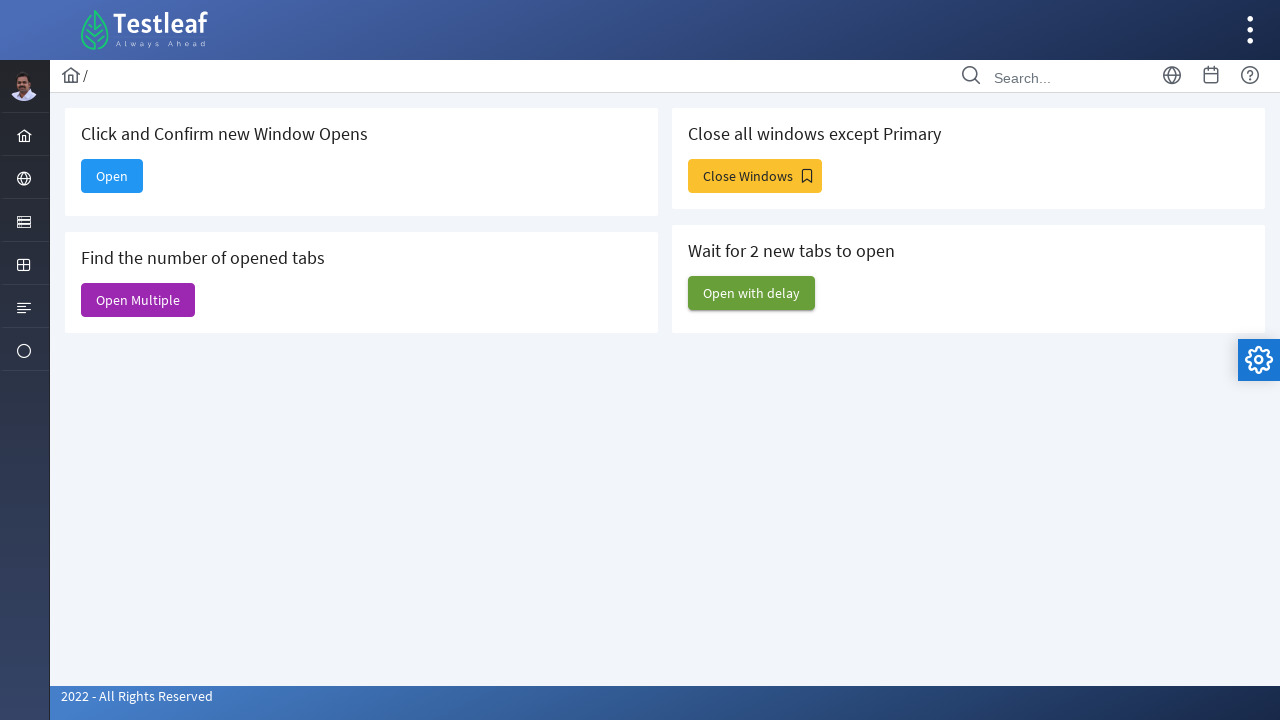

Closed a child window
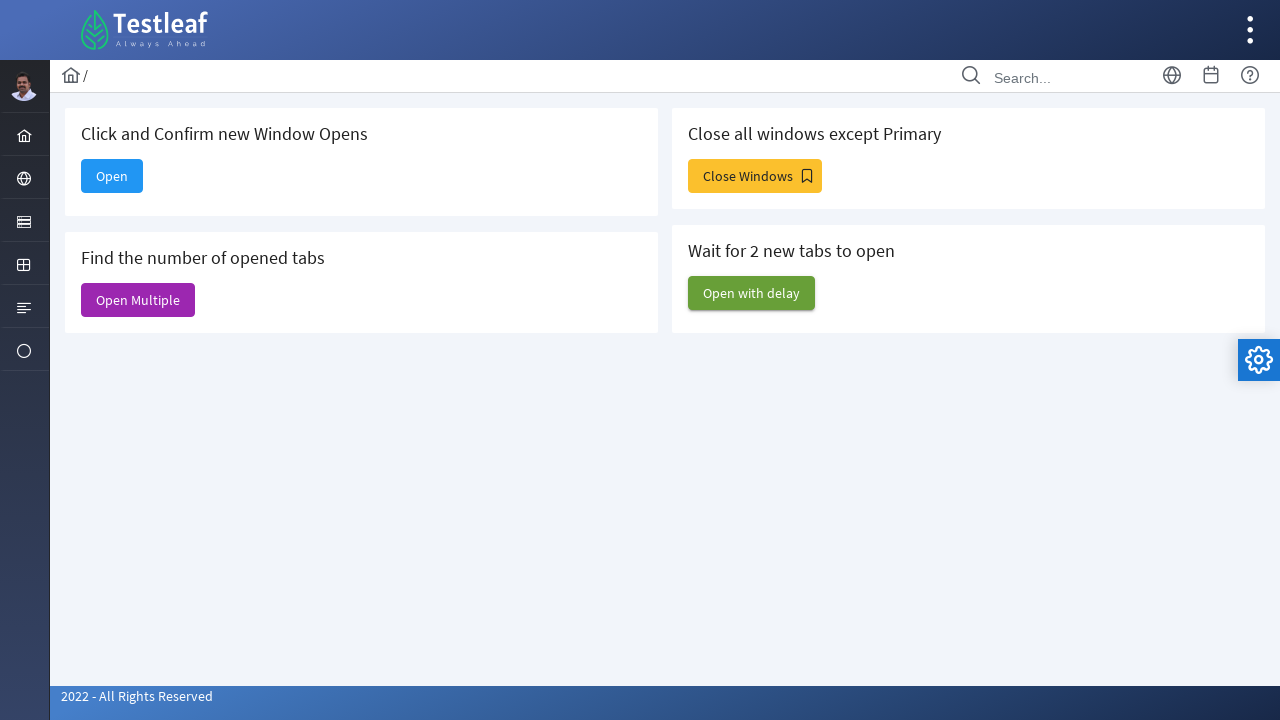

Closed a child window
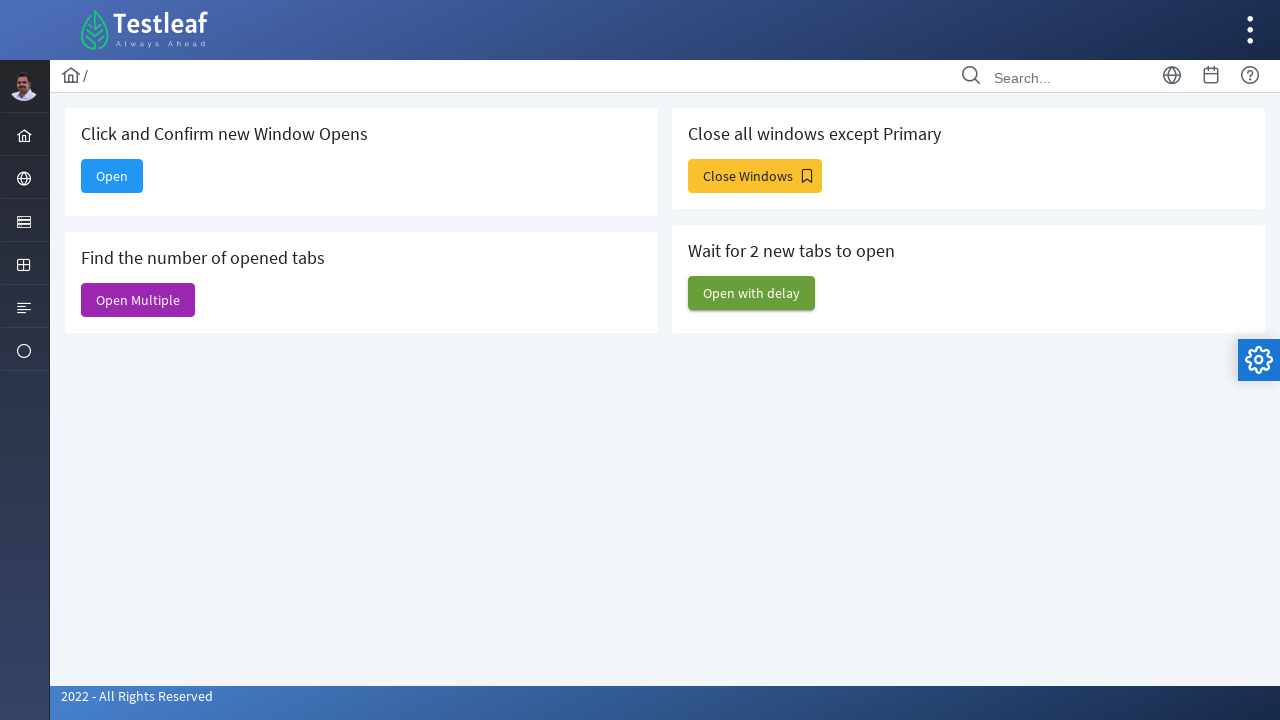

Closed a child window
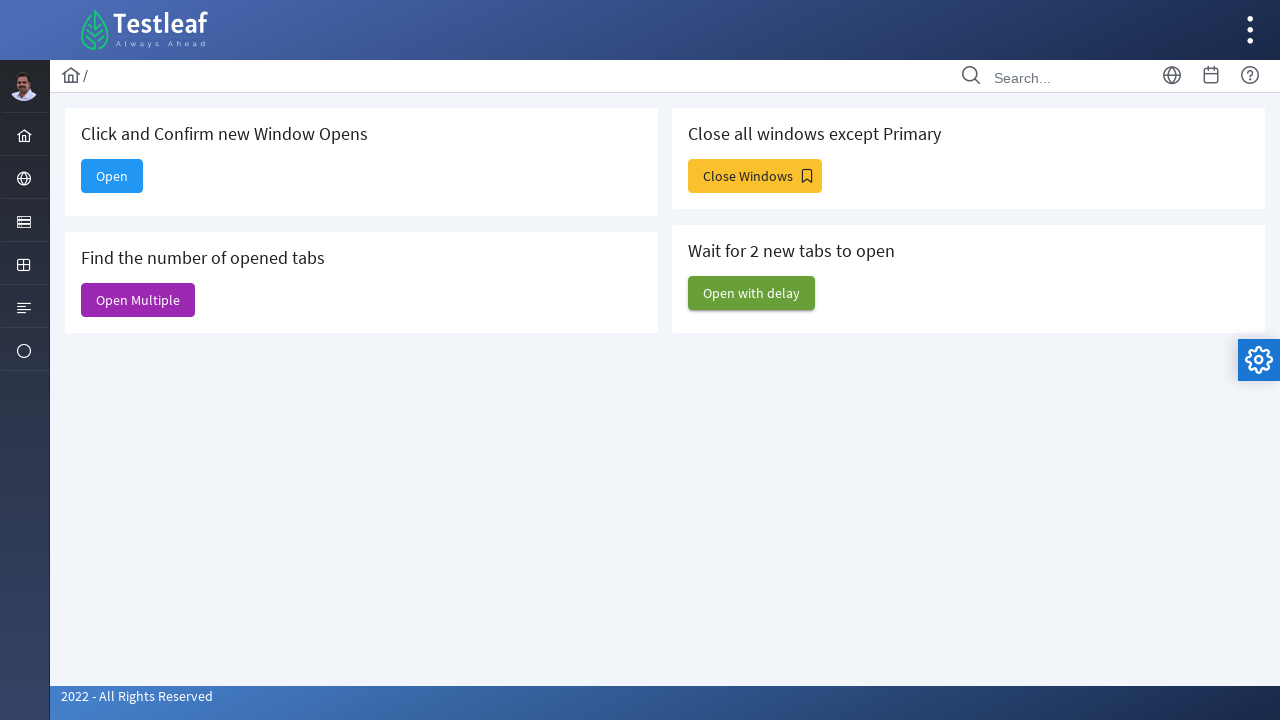

Closed a child window
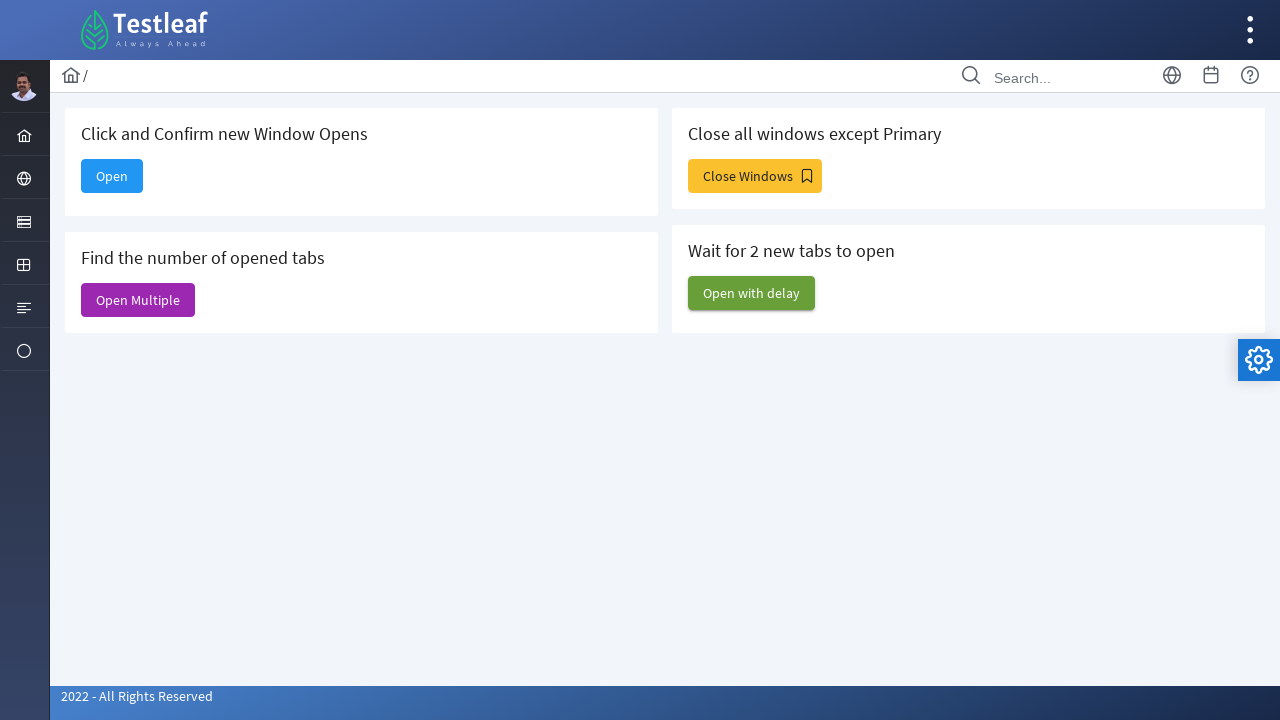

Closed a child window
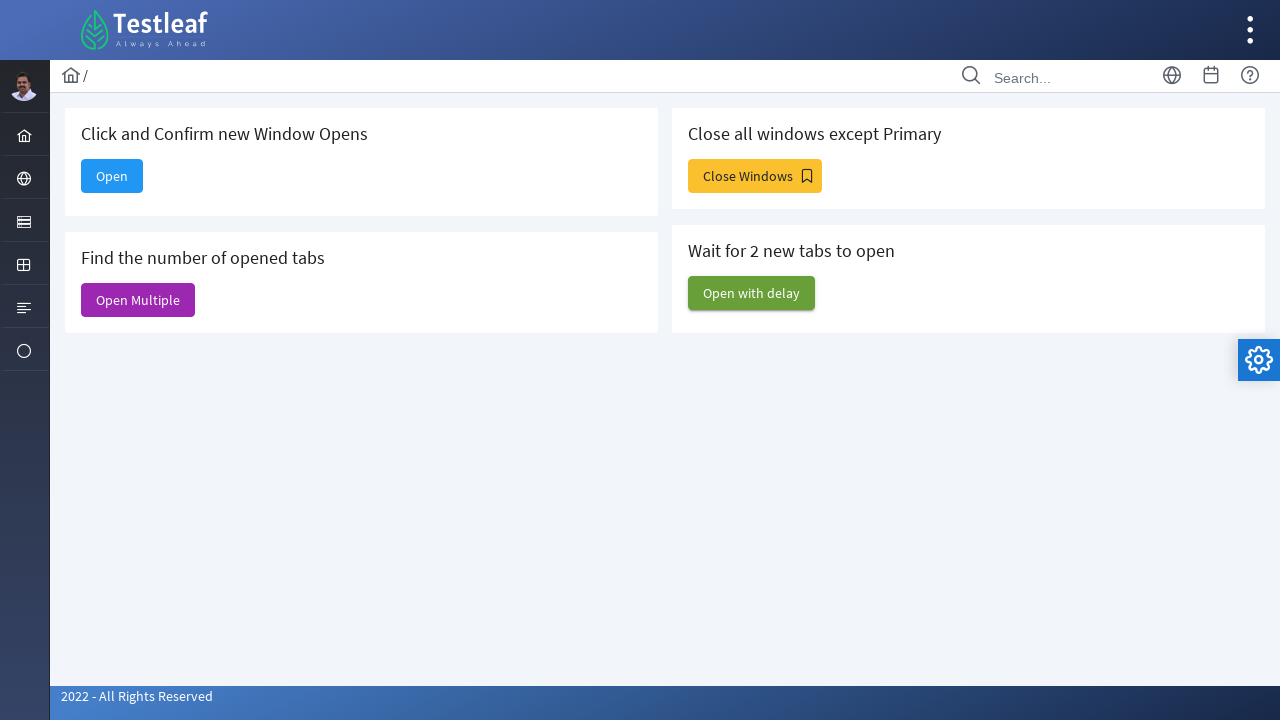

Closed a child window
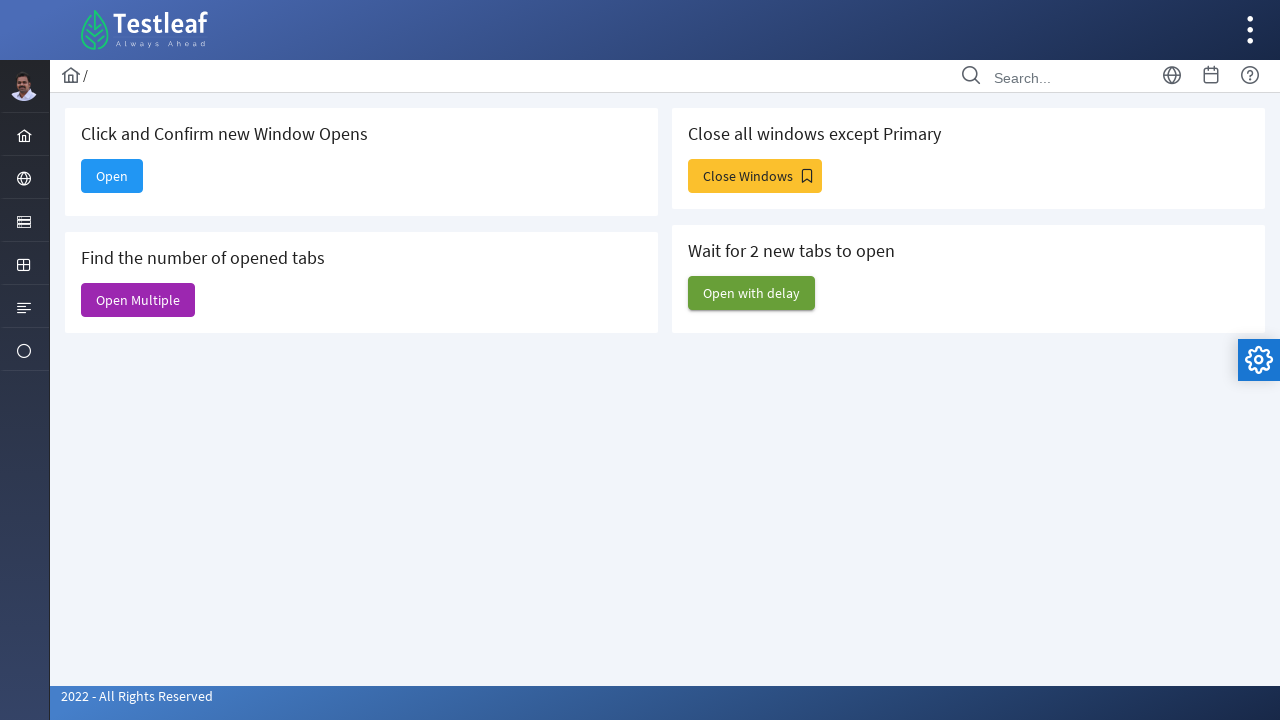

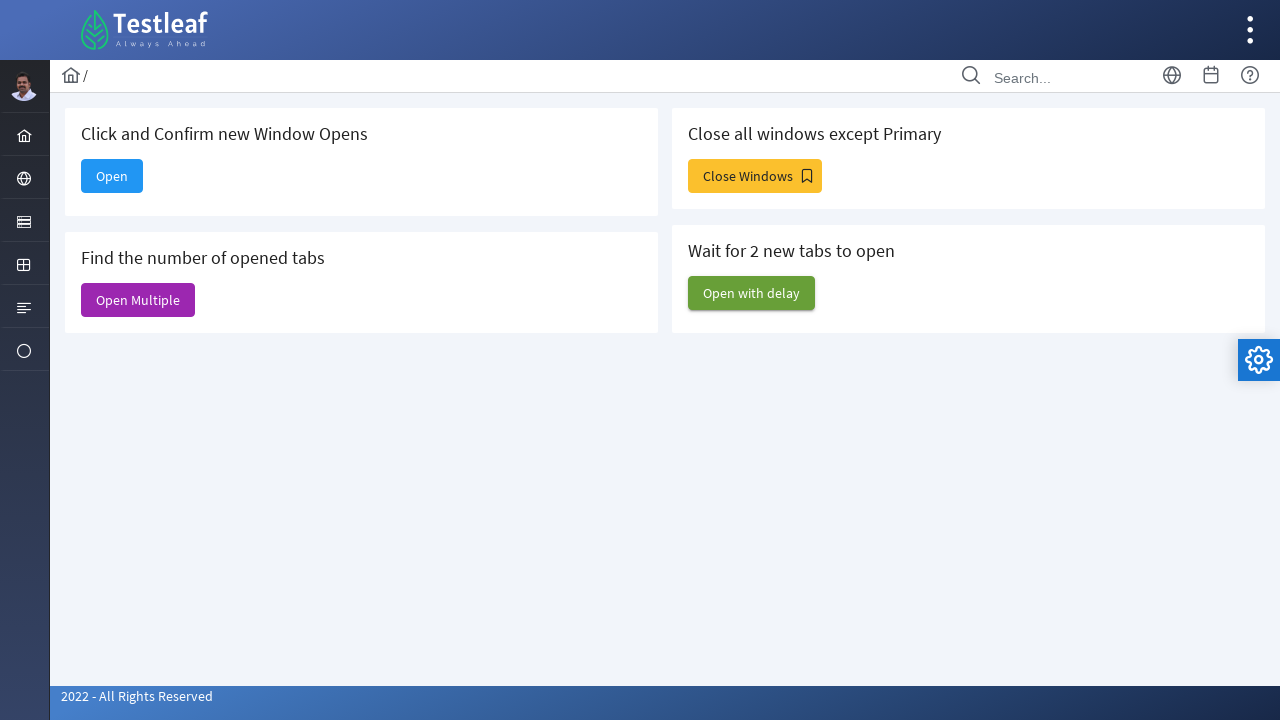